Tests login form with multiple sets of credentials, attempting to submit the form with various username and password combinations

Starting URL: https://the-internet.herokuapp.com/login

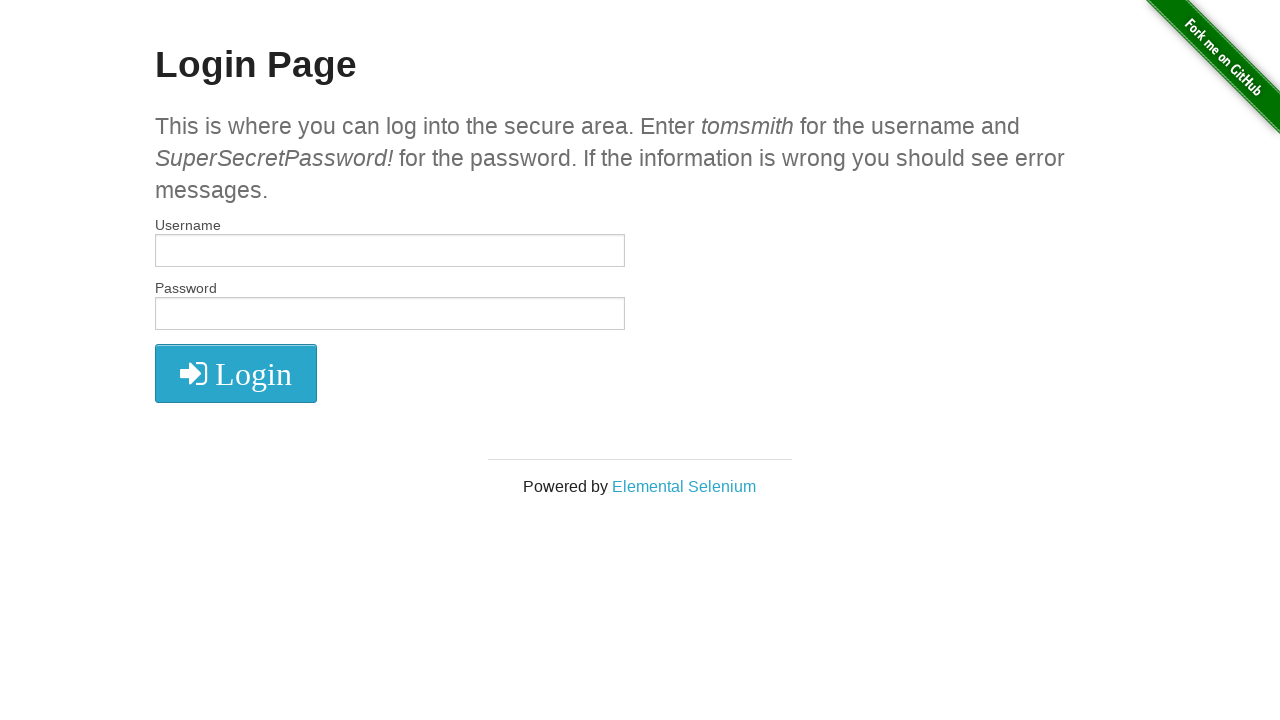

Filled username field with 'tom' on input[name='username']
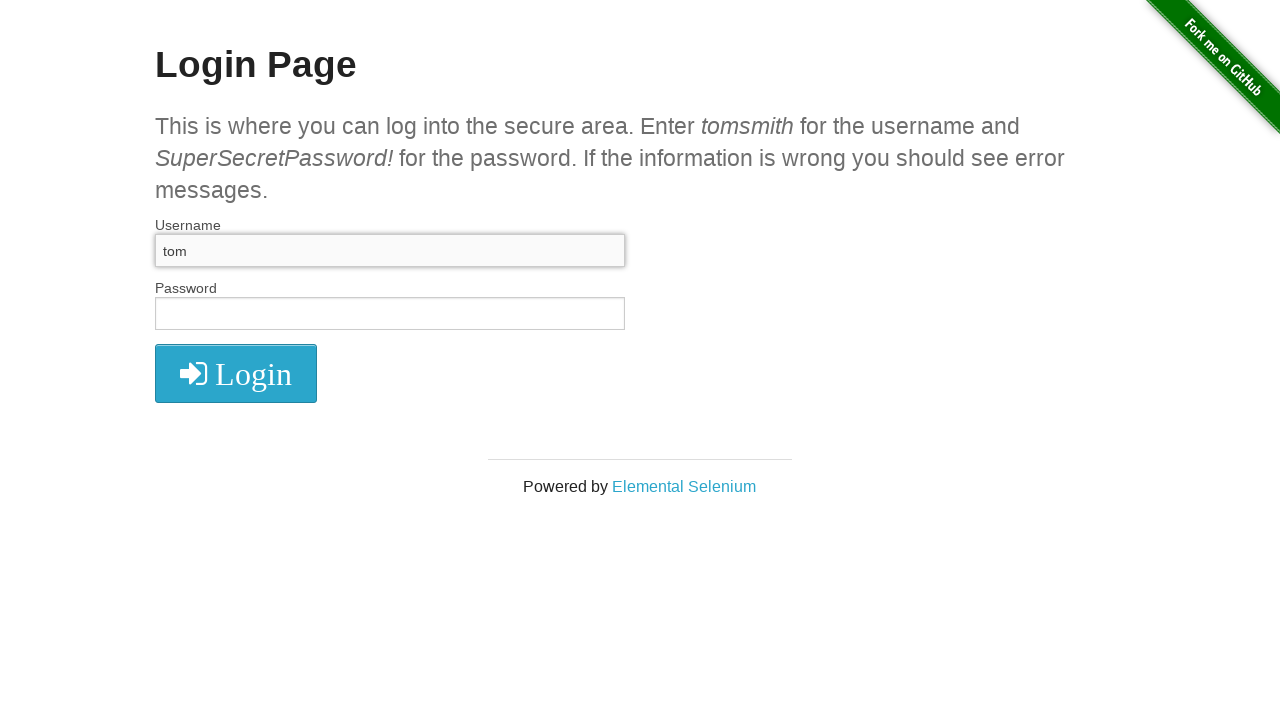

Filled password field with 'super' on input[name='password']
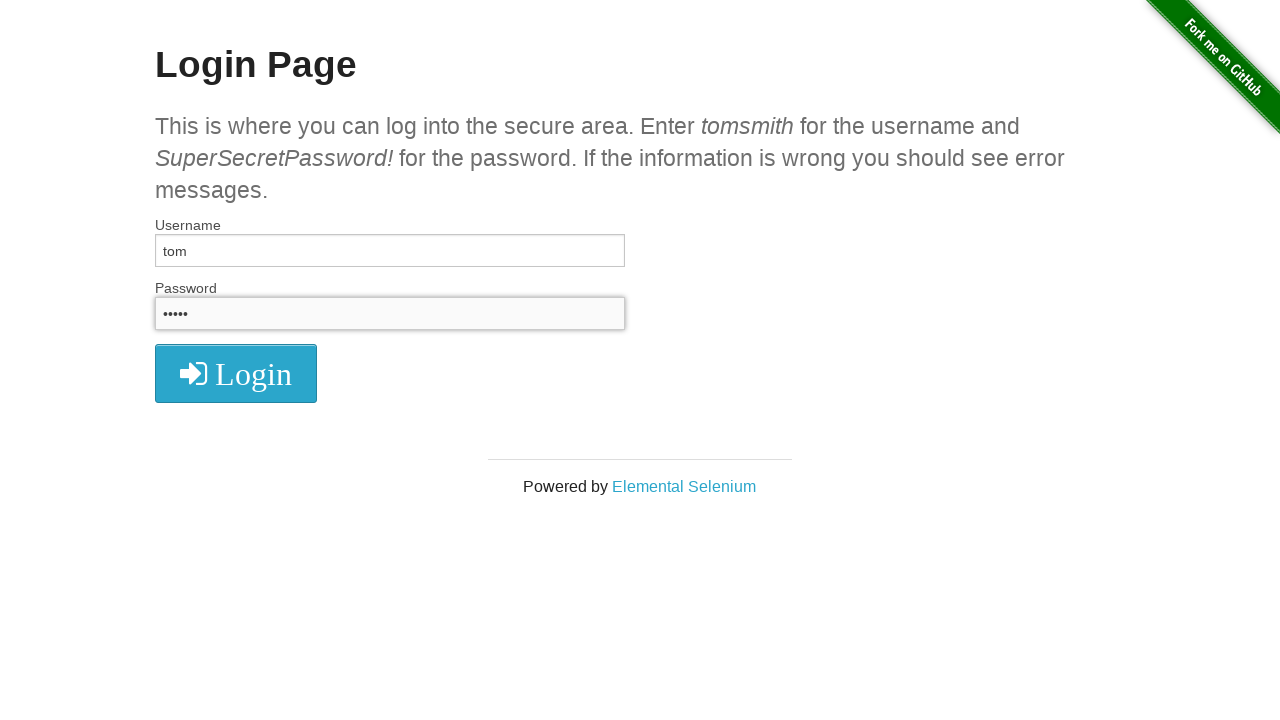

Clicked submit button with username 'tom' and password 'super' at (236, 373) on [type='submit']
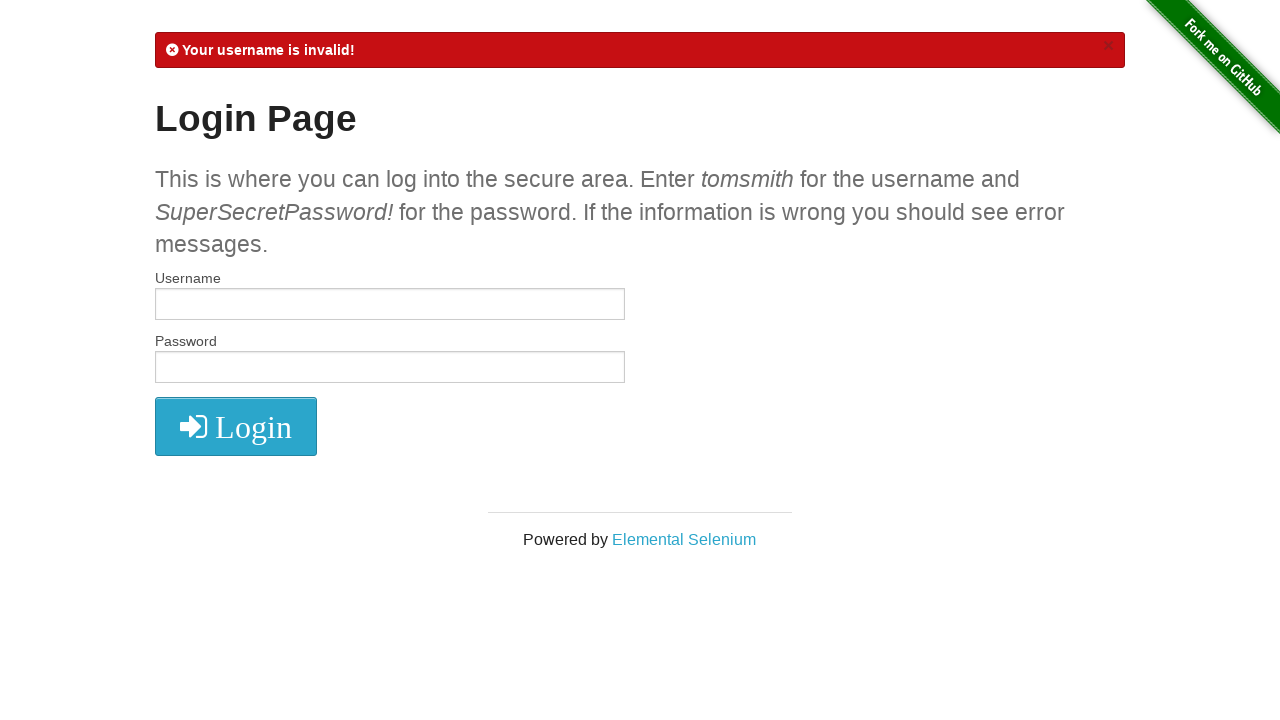

Navigated back to login page
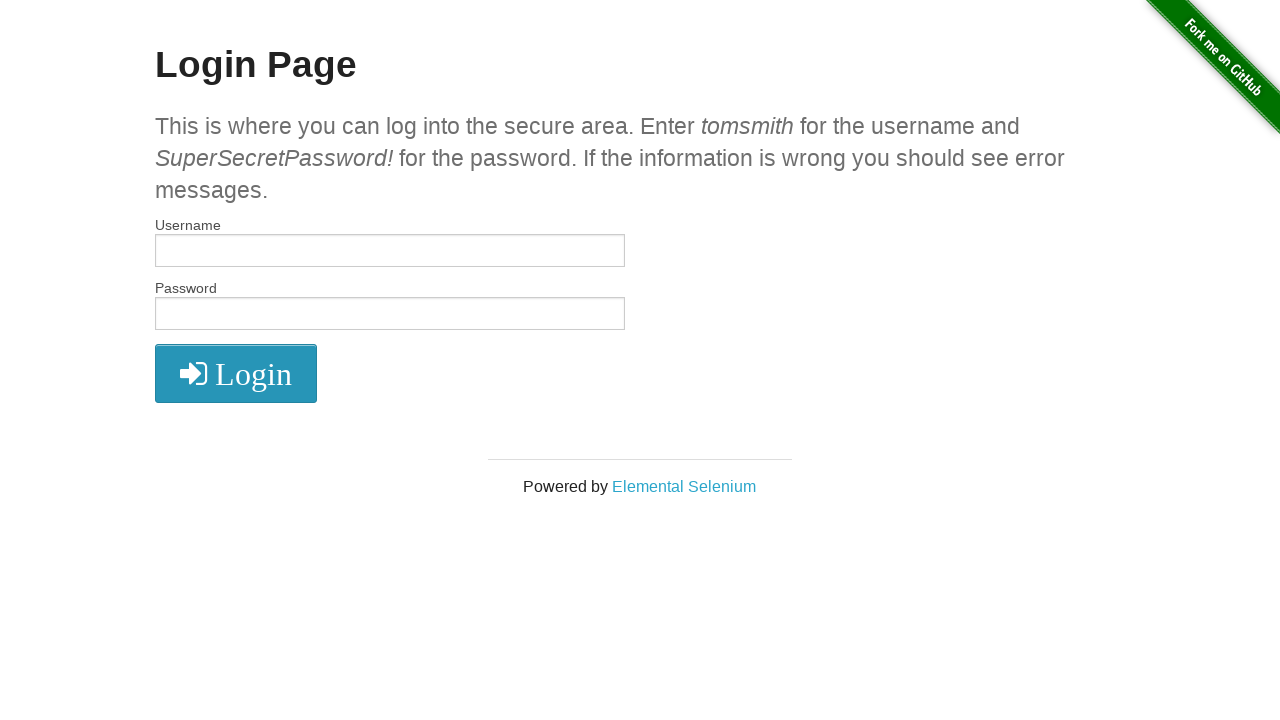

Filled username field with 'smith' on input[name='username']
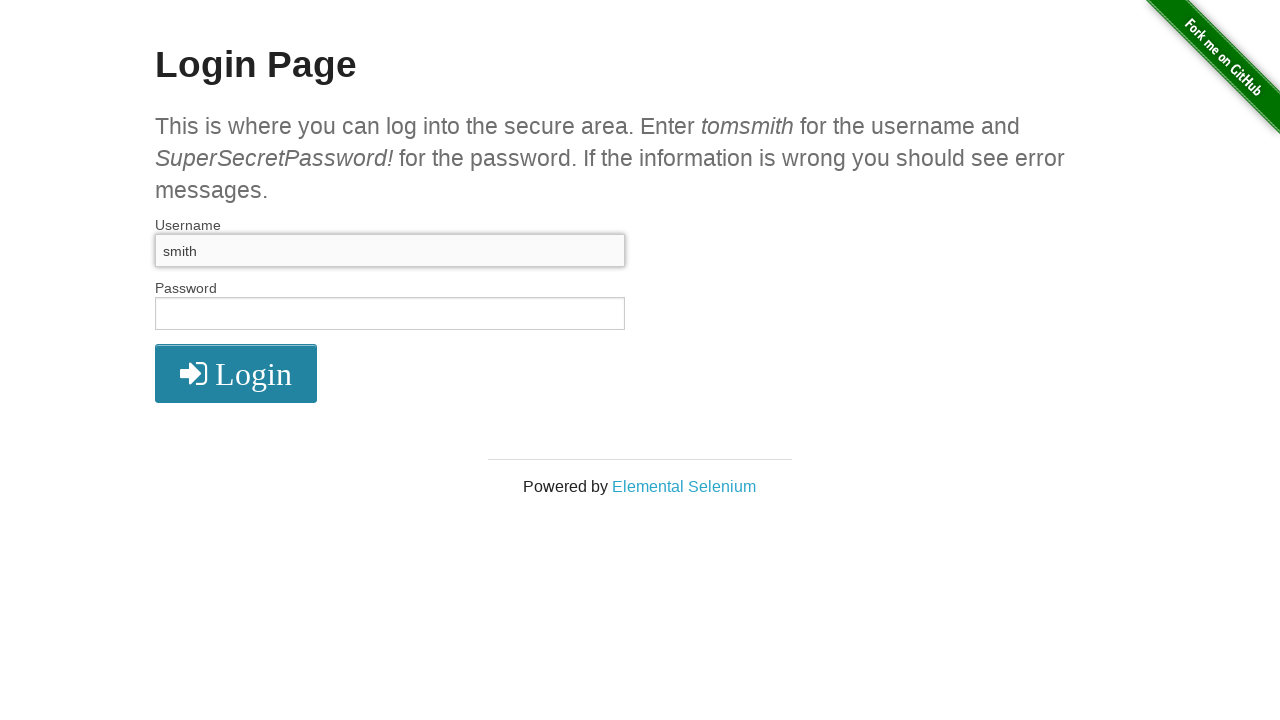

Filled password field with 'secret' on input[name='password']
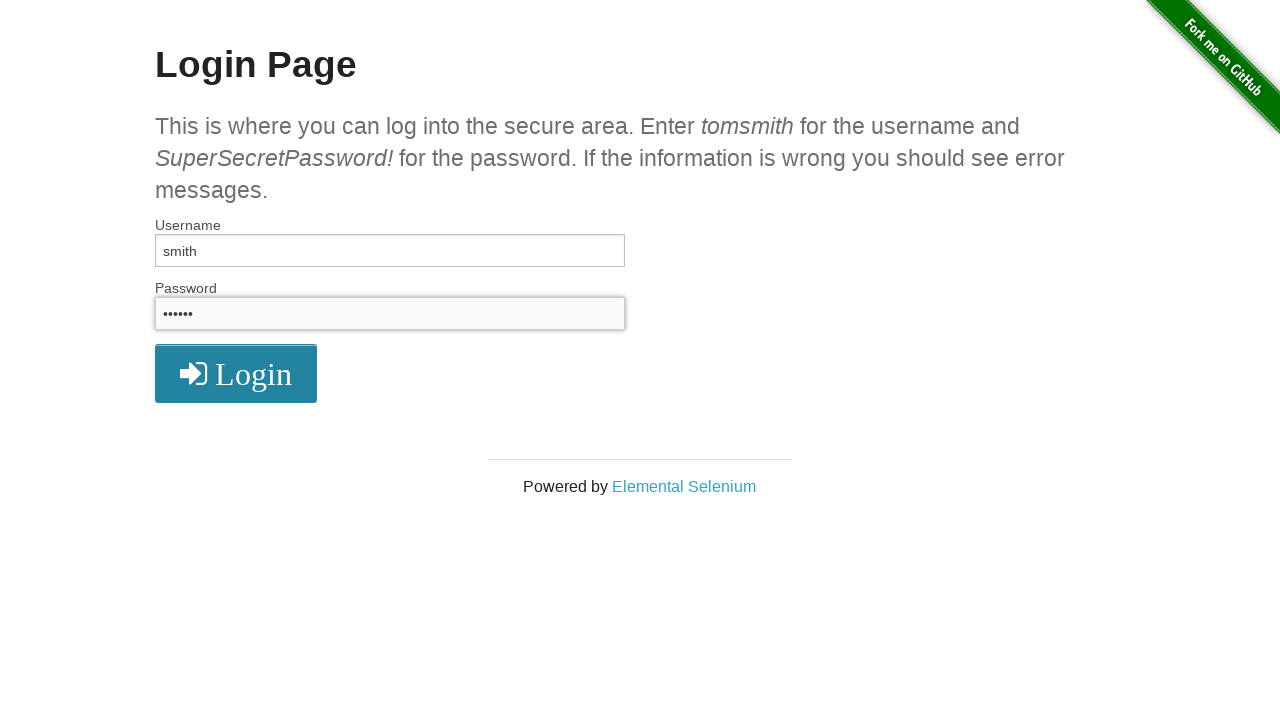

Clicked submit button with username 'smith' and password 'secret' at (236, 373) on [type='submit']
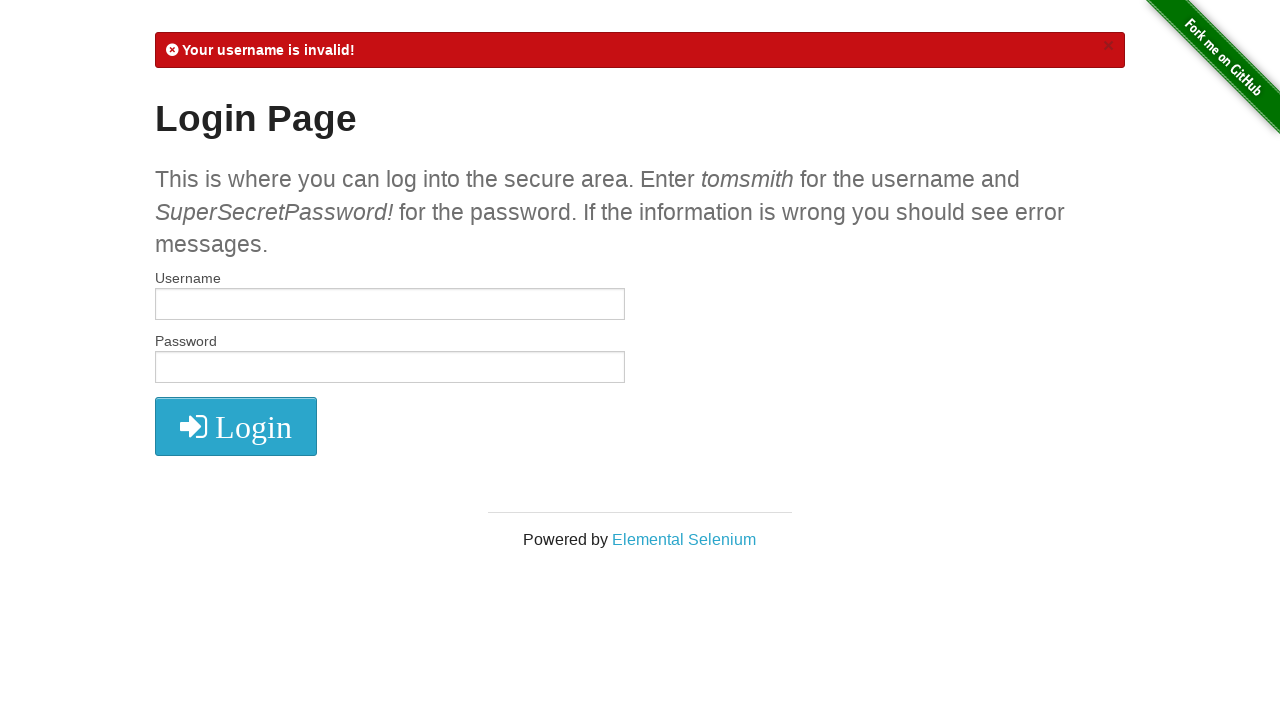

Navigated back to login page
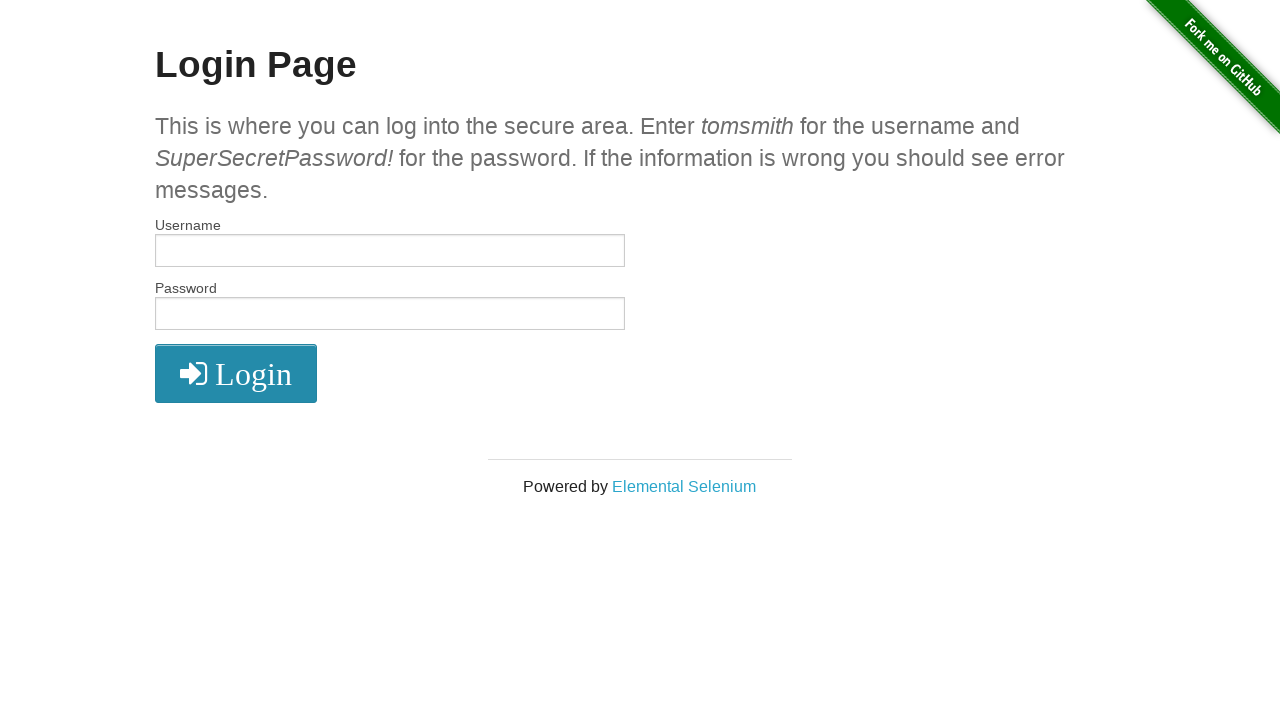

Filled username field with 'tomsmith' on input[name='username']
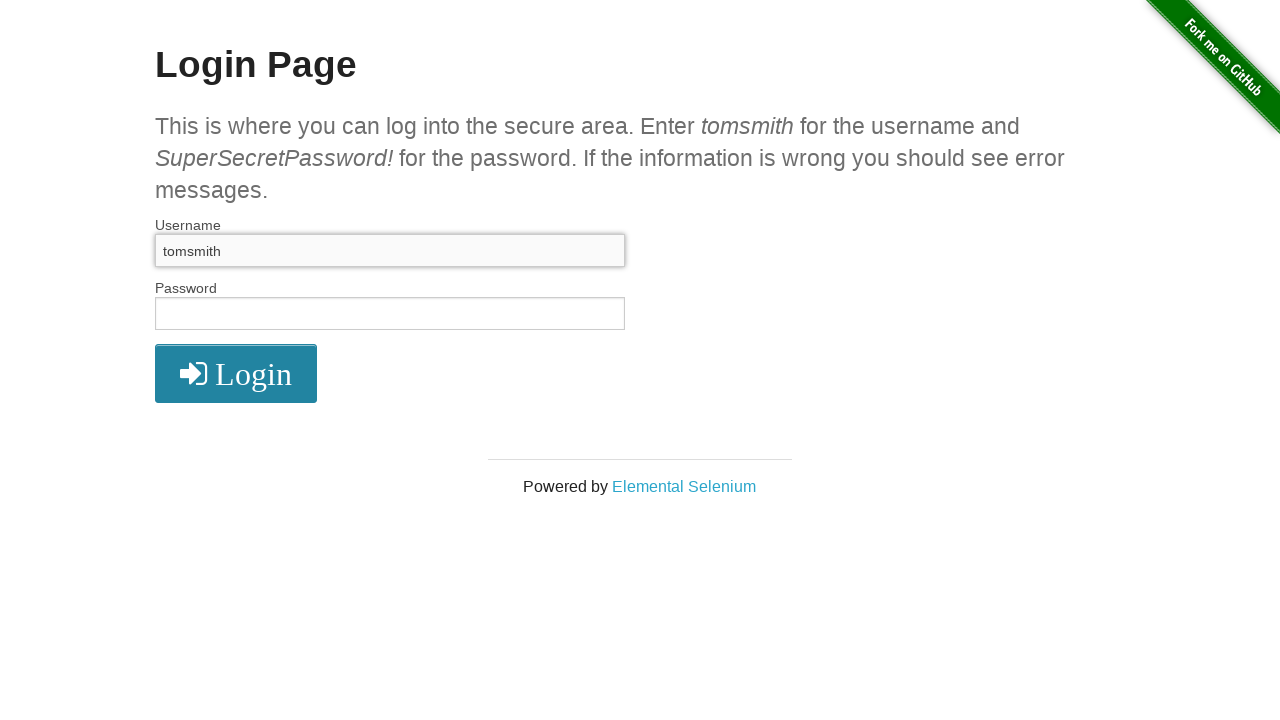

Filled password field with 'SUperSecretPassword' on input[name='password']
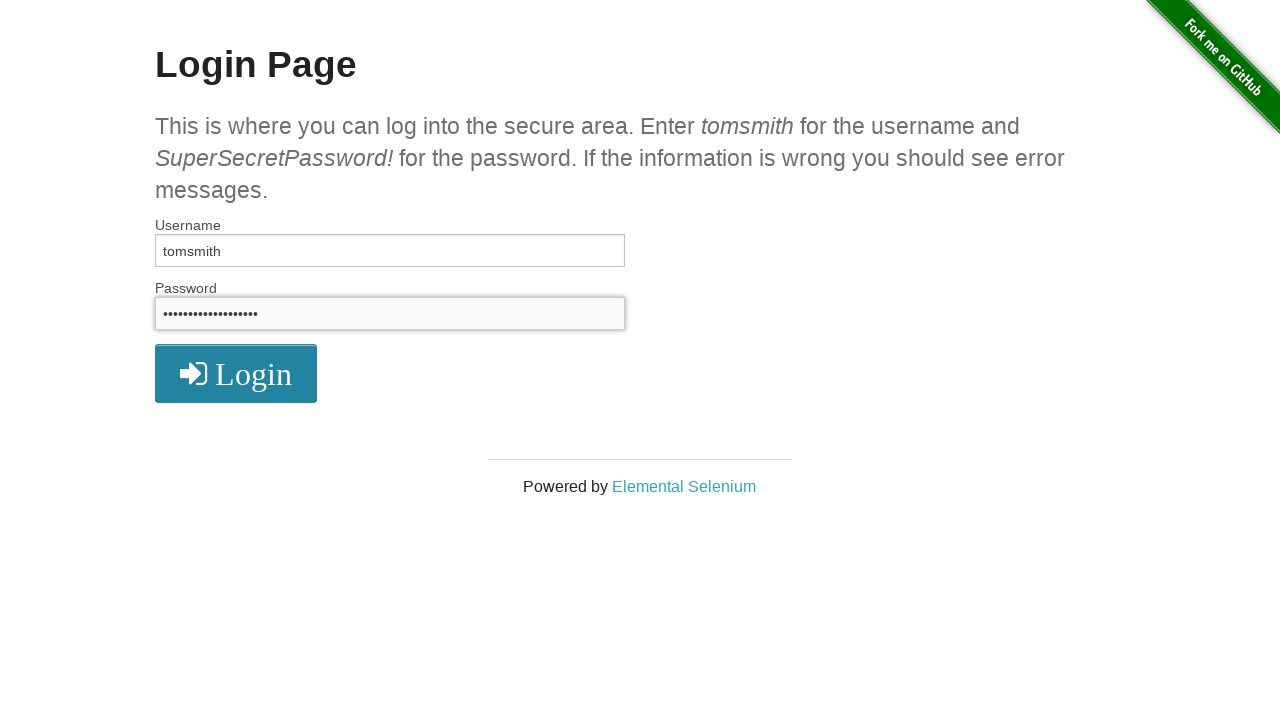

Clicked submit button with username 'tomsmith' and password 'SUperSecretPassword' at (236, 373) on [type='submit']
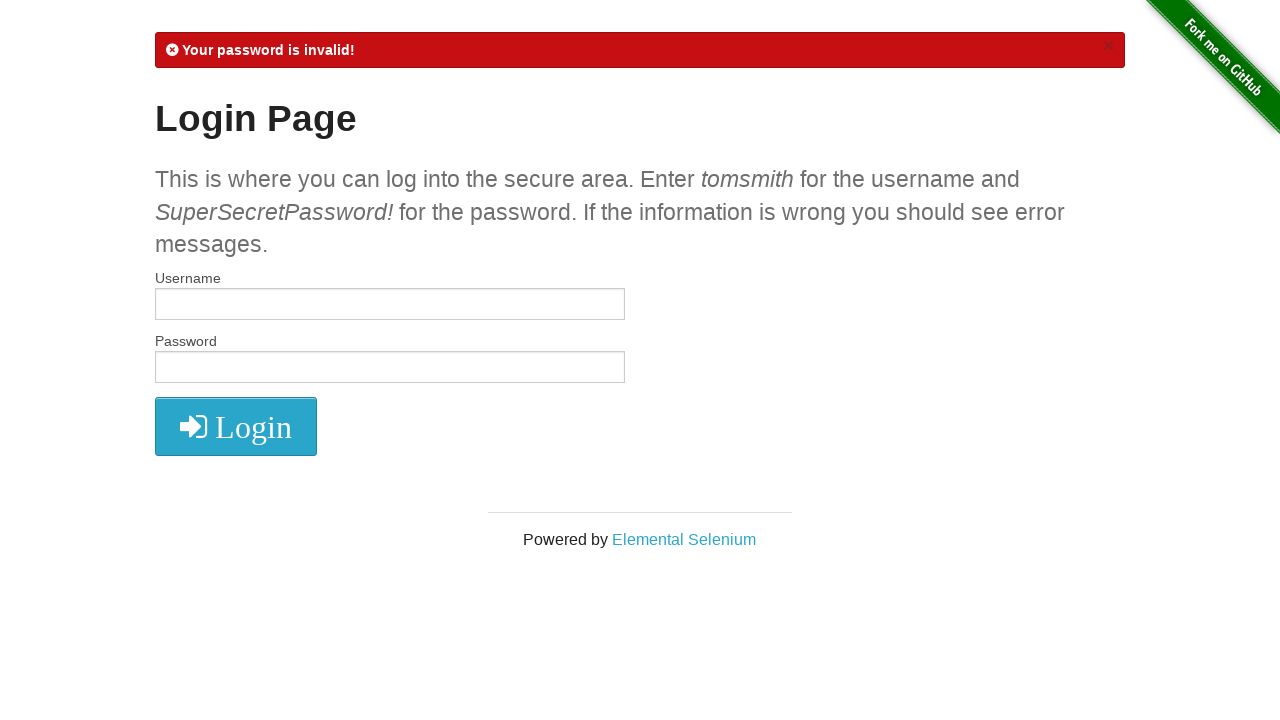

Navigated back to login page
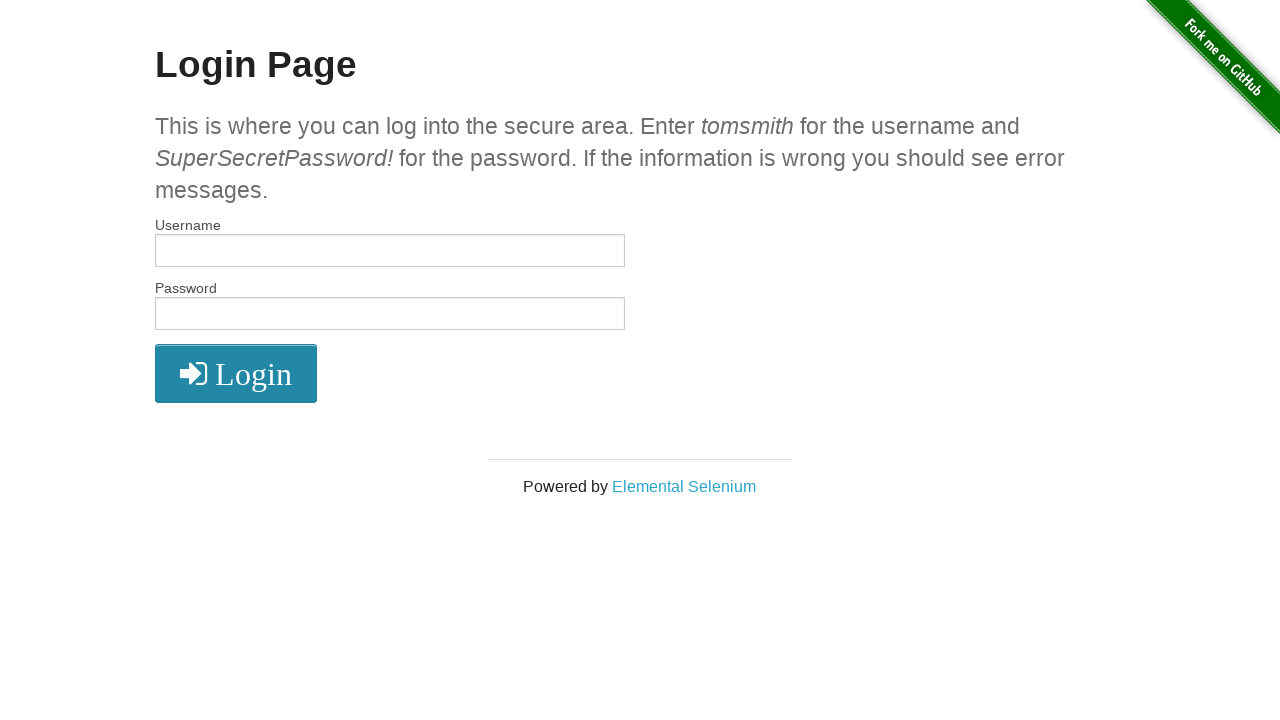

Filled username field with empty string on input[name='username']
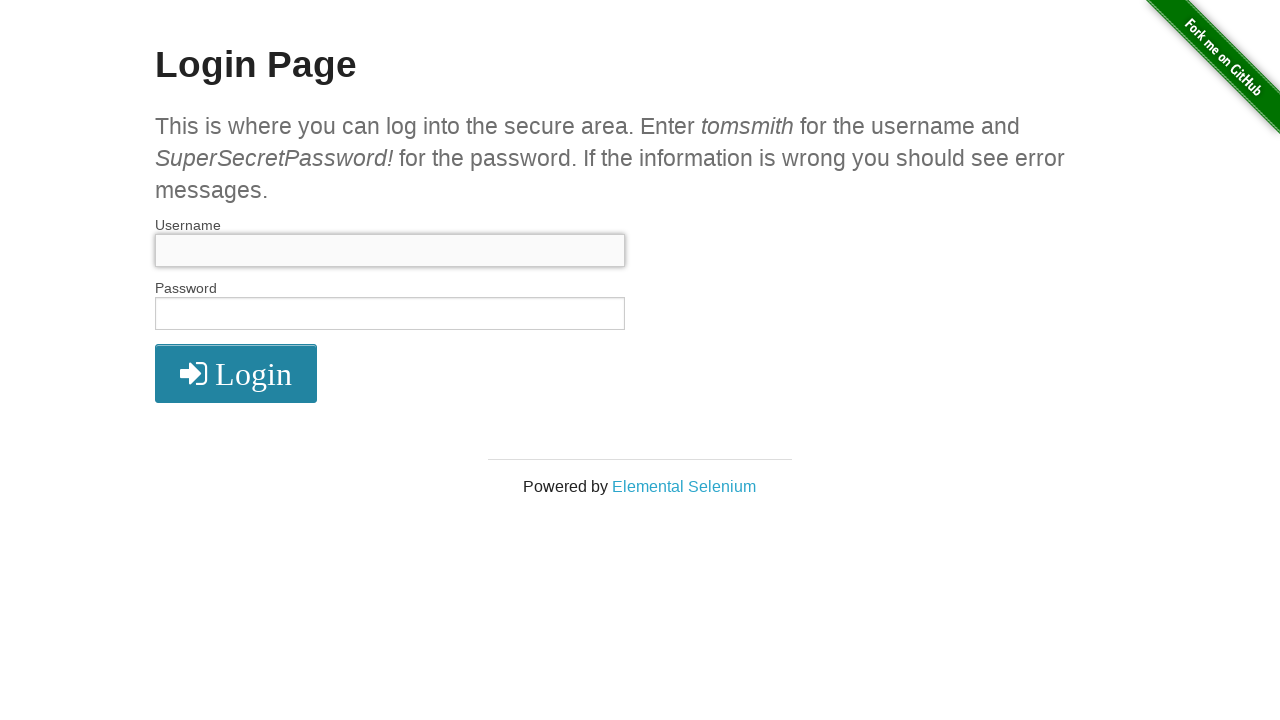

Filled password field with 'SuperSecretPassword!' on input[name='password']
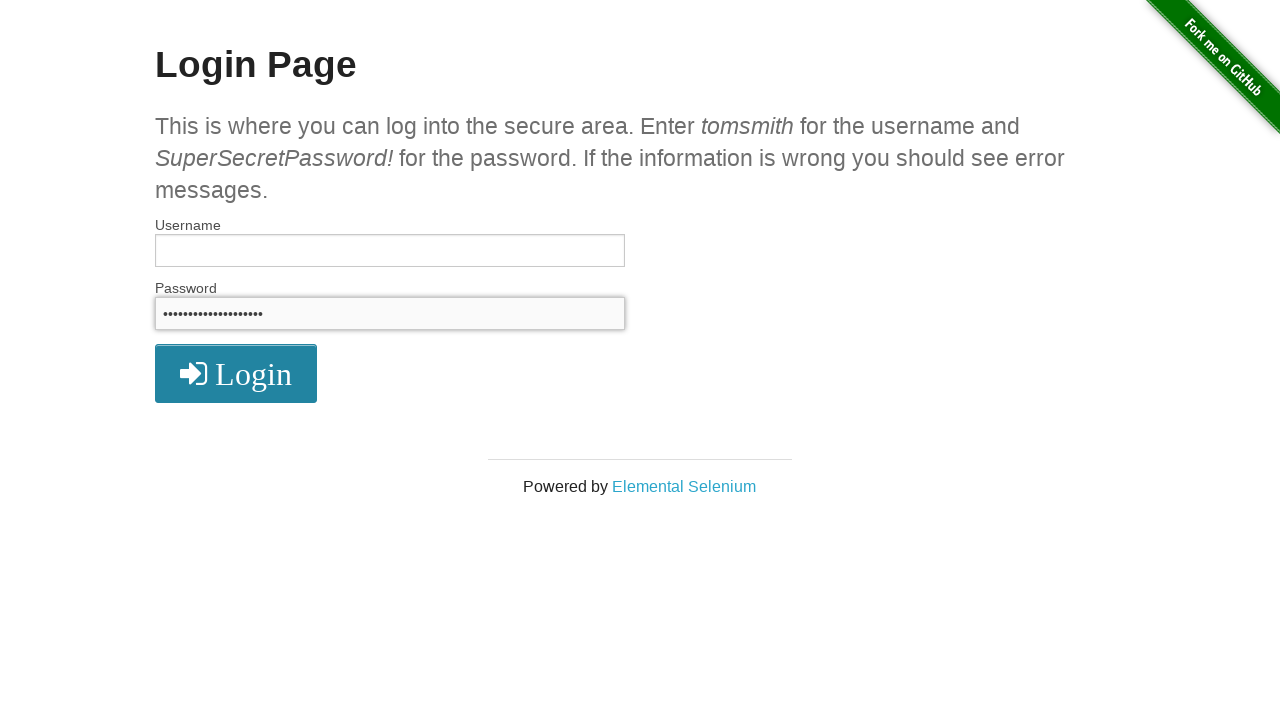

Clicked submit button with empty username and password 'SuperSecretPassword!' at (236, 373) on [type='submit']
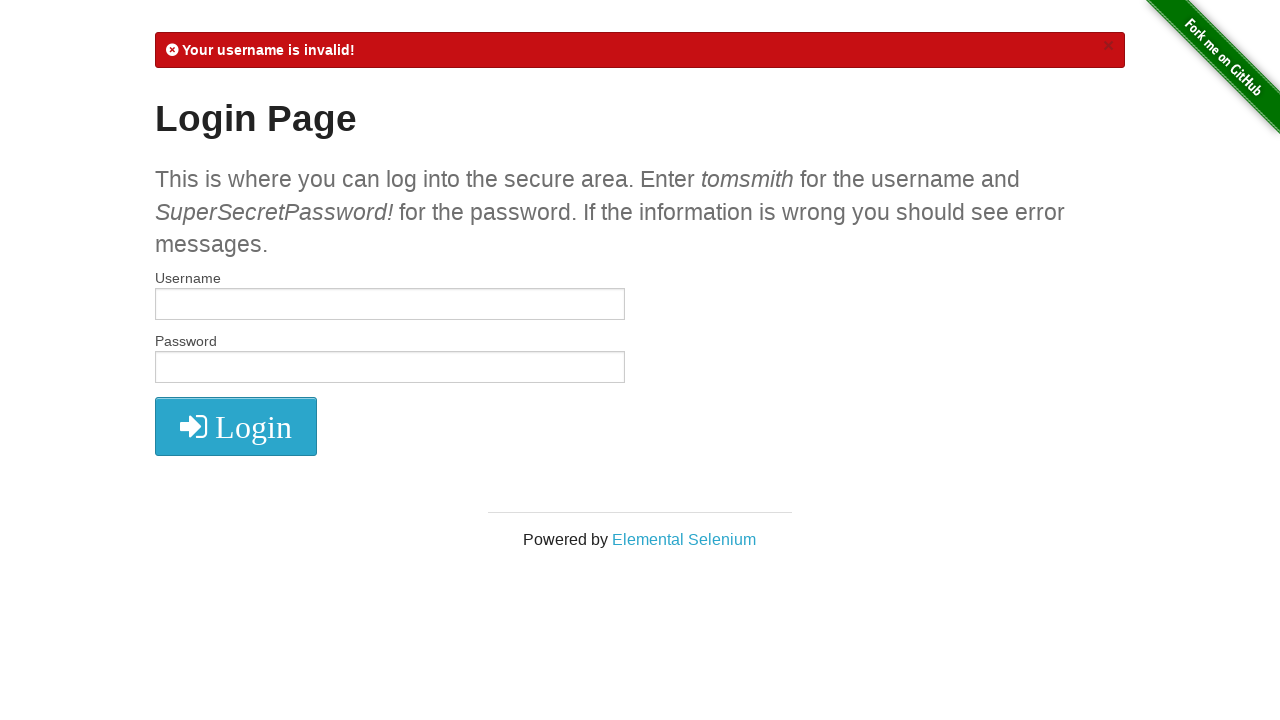

Navigated back to login page
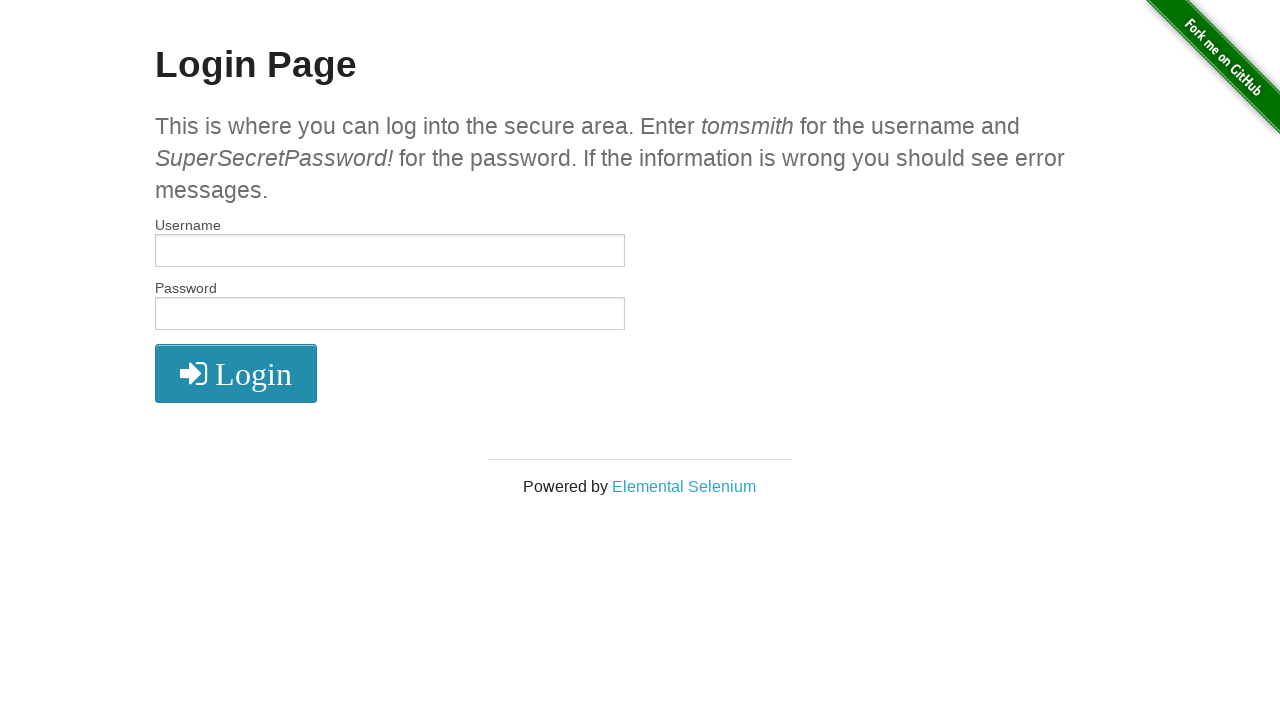

Filled username field with 'tomsmith' on input[name='username']
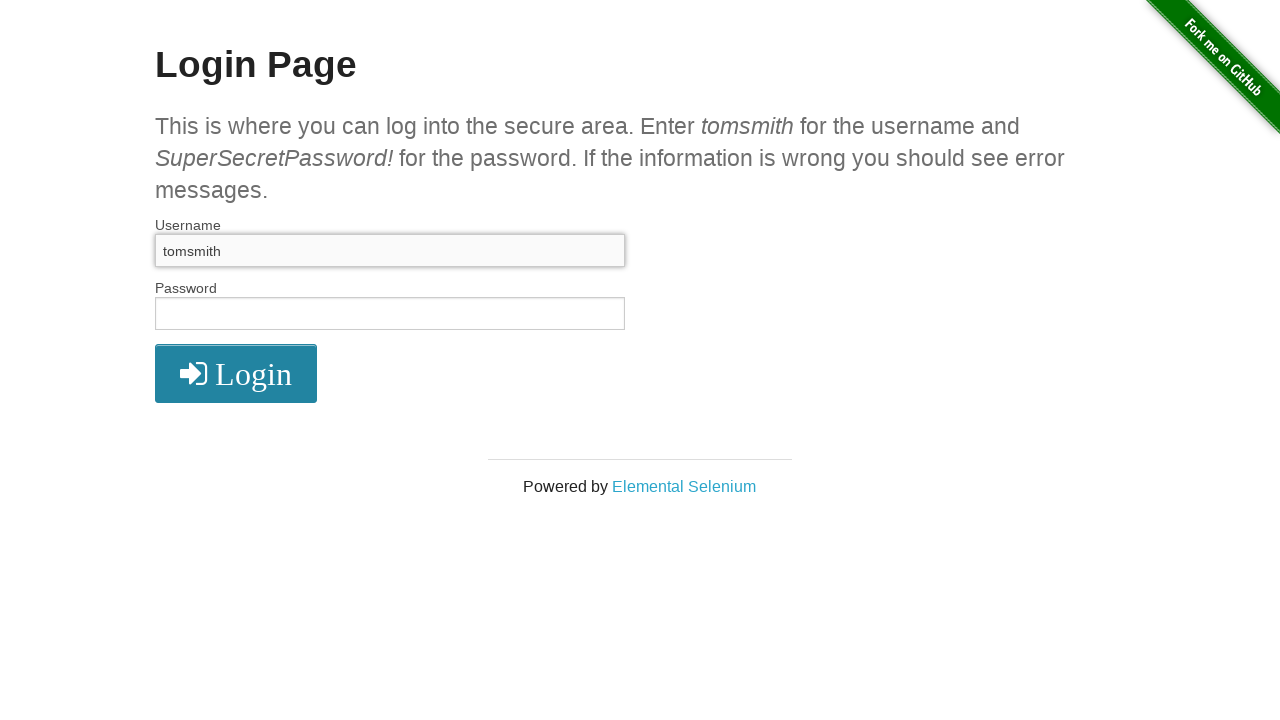

Filled password field with empty string on input[name='password']
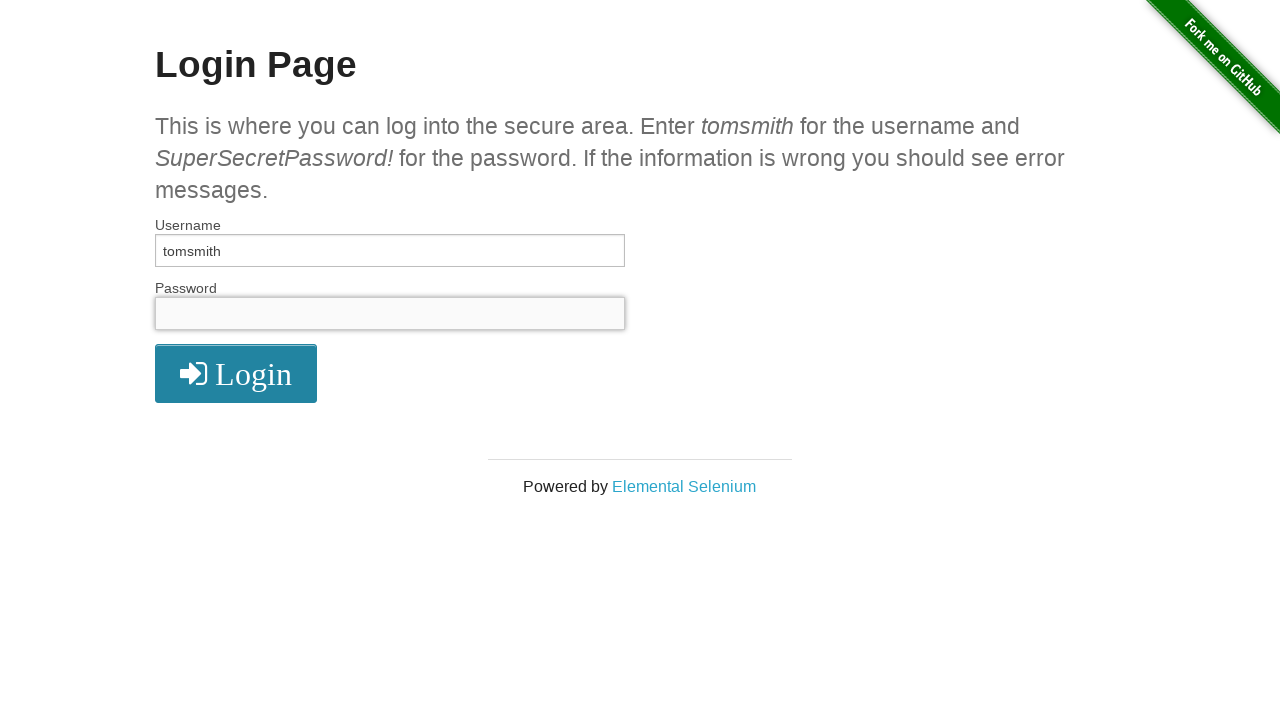

Clicked submit button with username 'tomsmith' and empty password at (236, 373) on [type='submit']
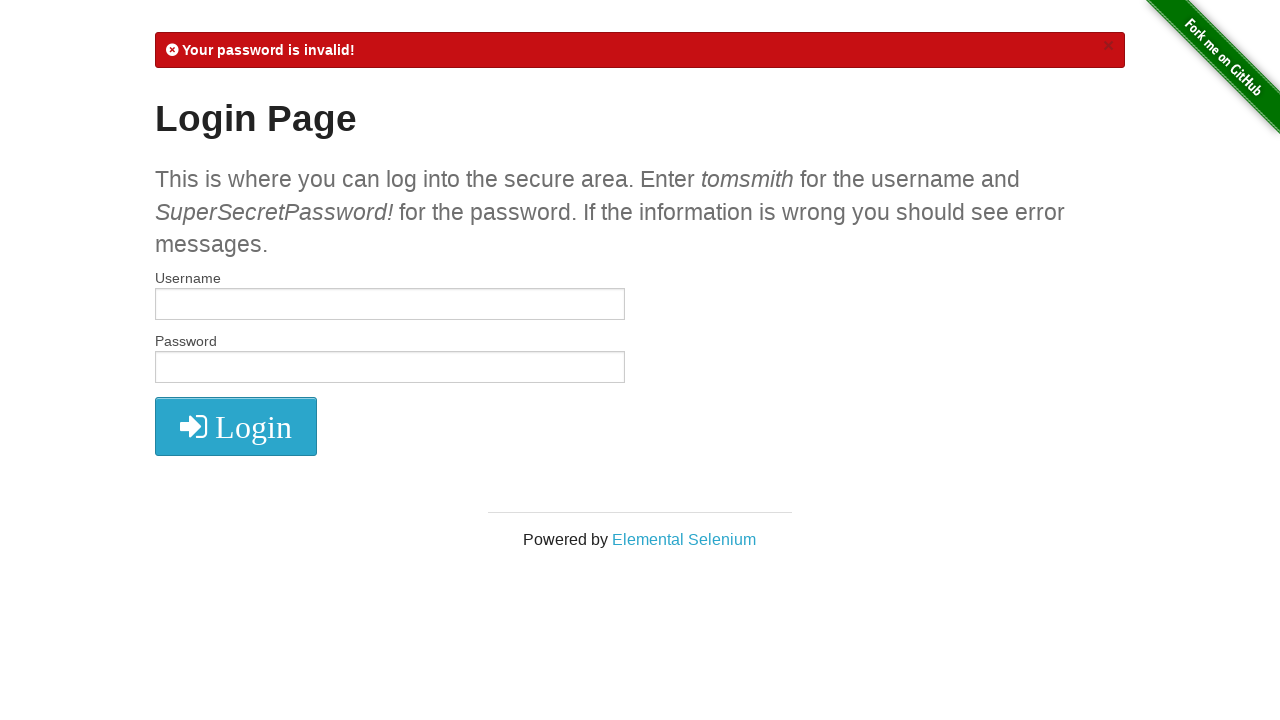

Navigated back to login page
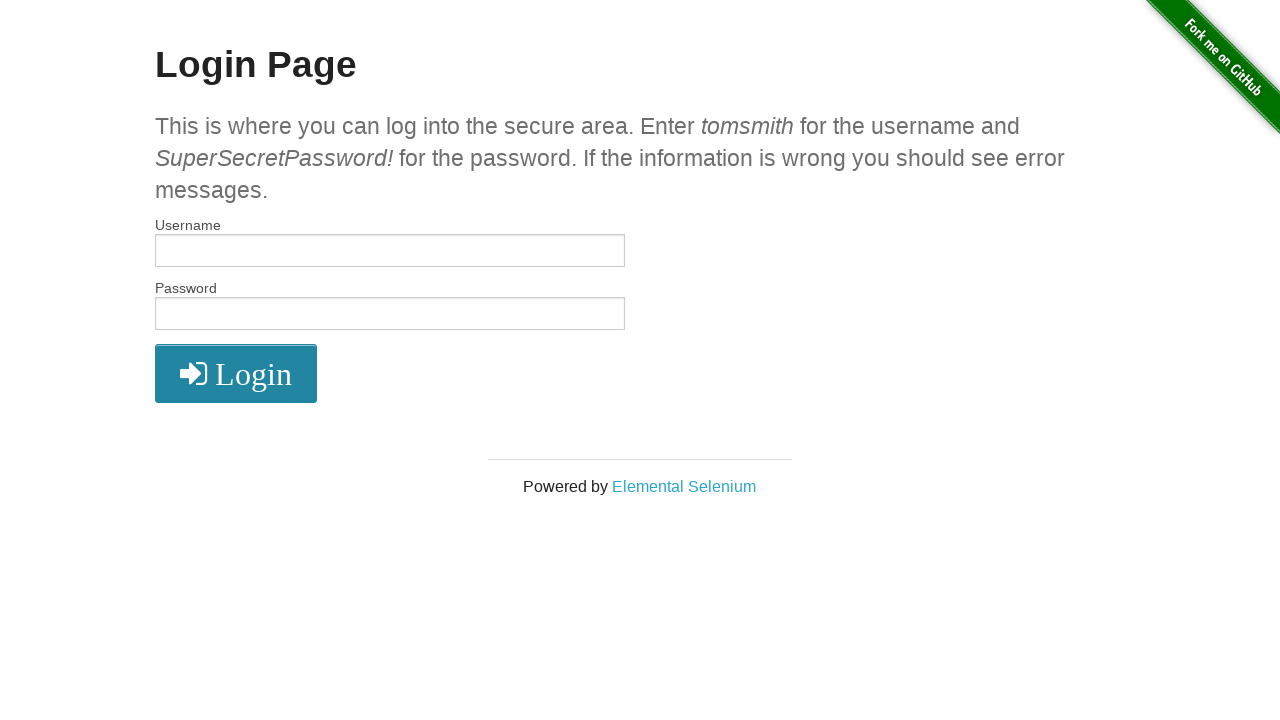

Filled username field with 'tomsmith' on input[name='username']
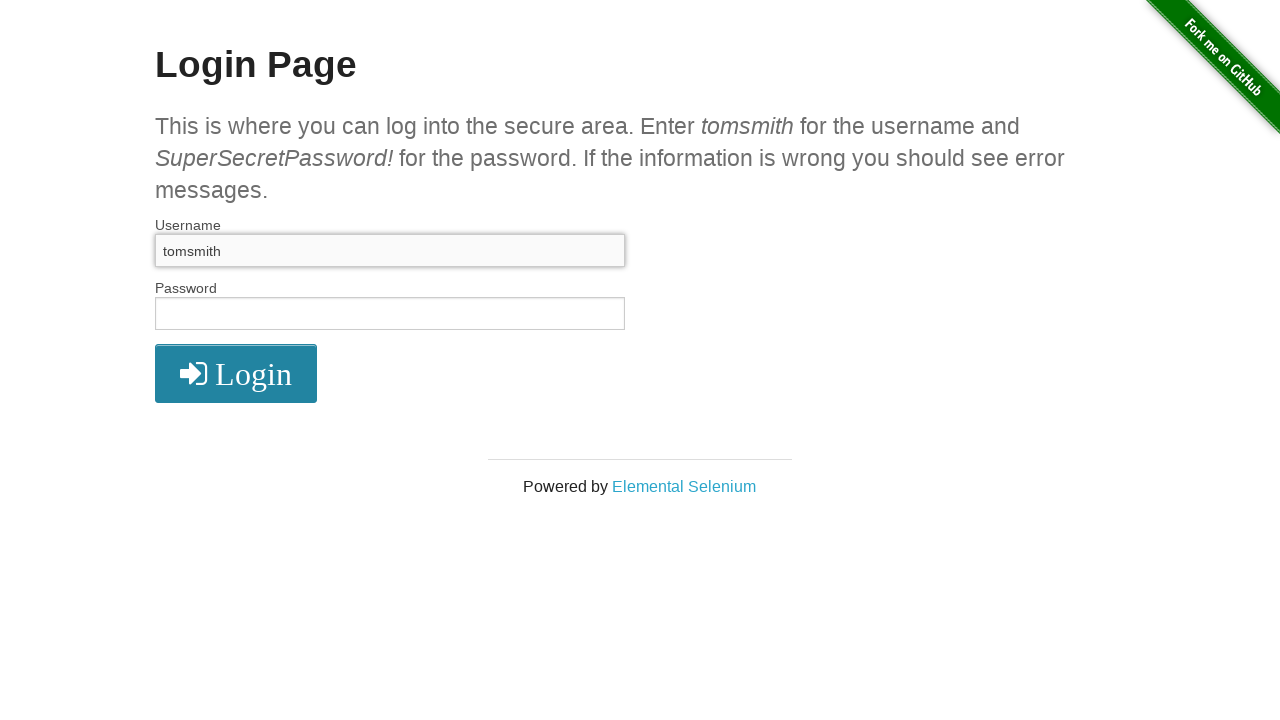

Filled password field with 'SuperSecretPassword!' on input[name='password']
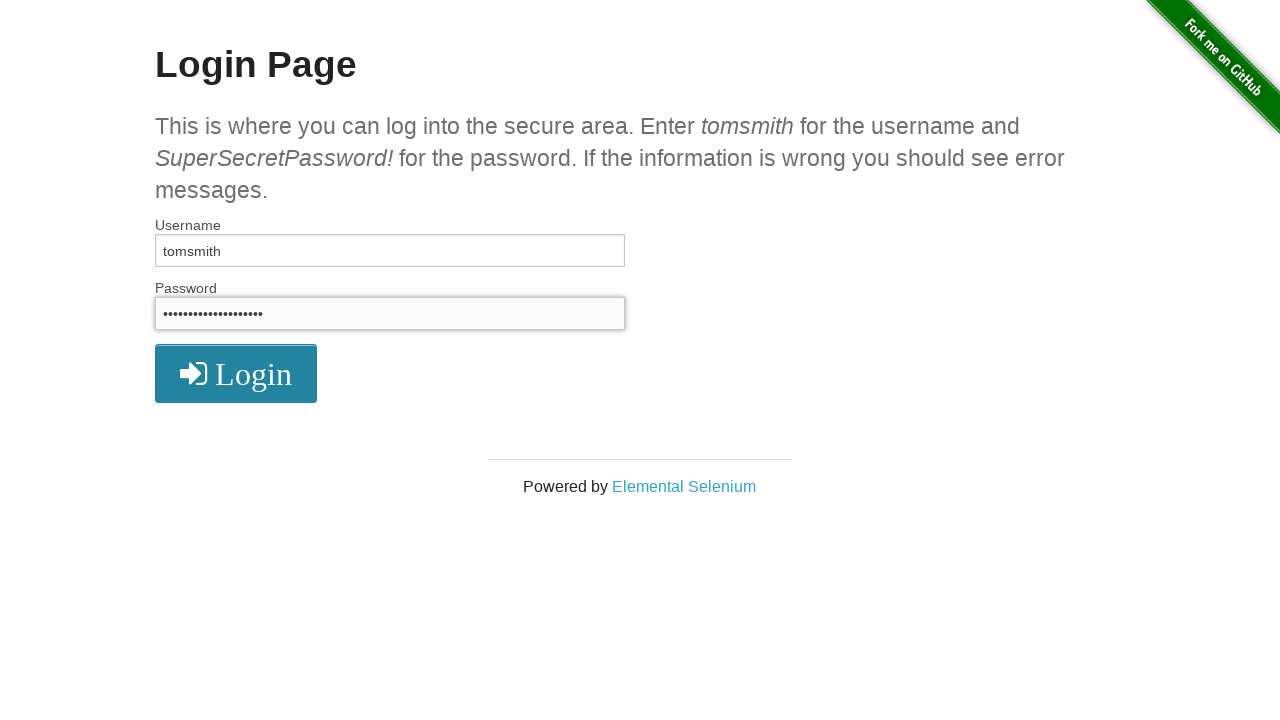

Clicked submit button with correct credentials (username 'tomsmith' and password 'SuperSecretPassword!') at (236, 373) on [type='submit']
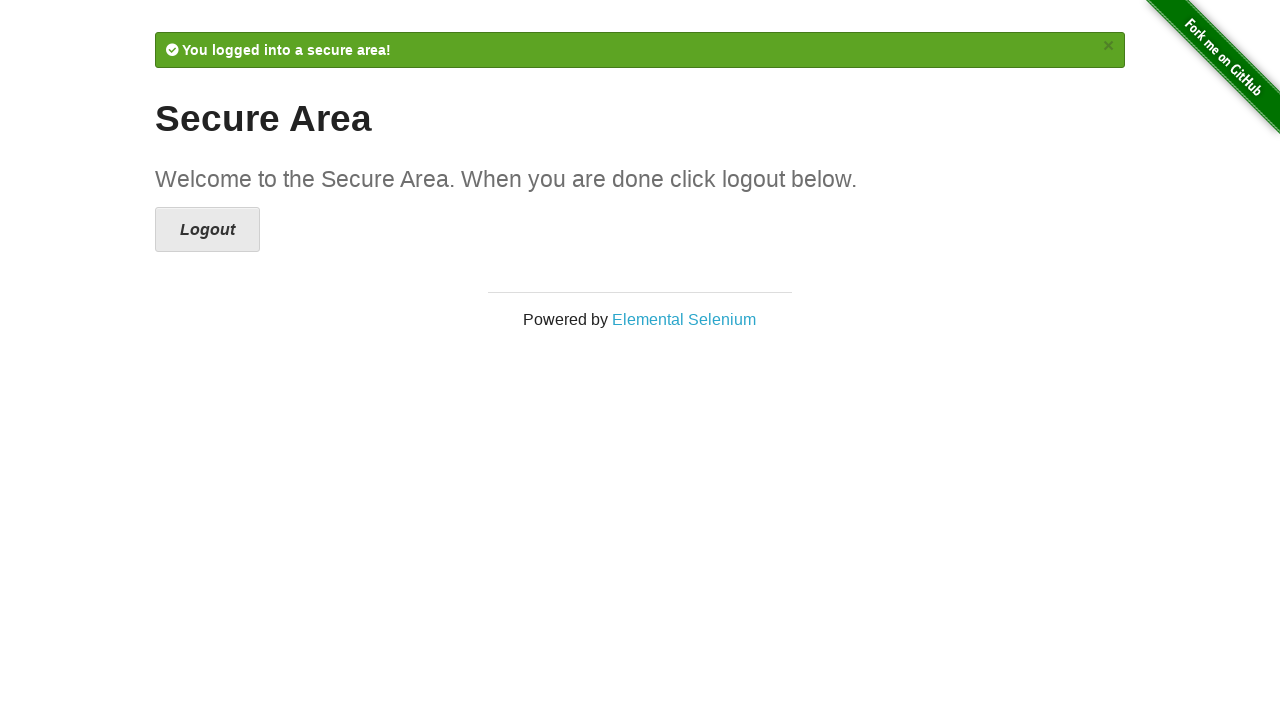

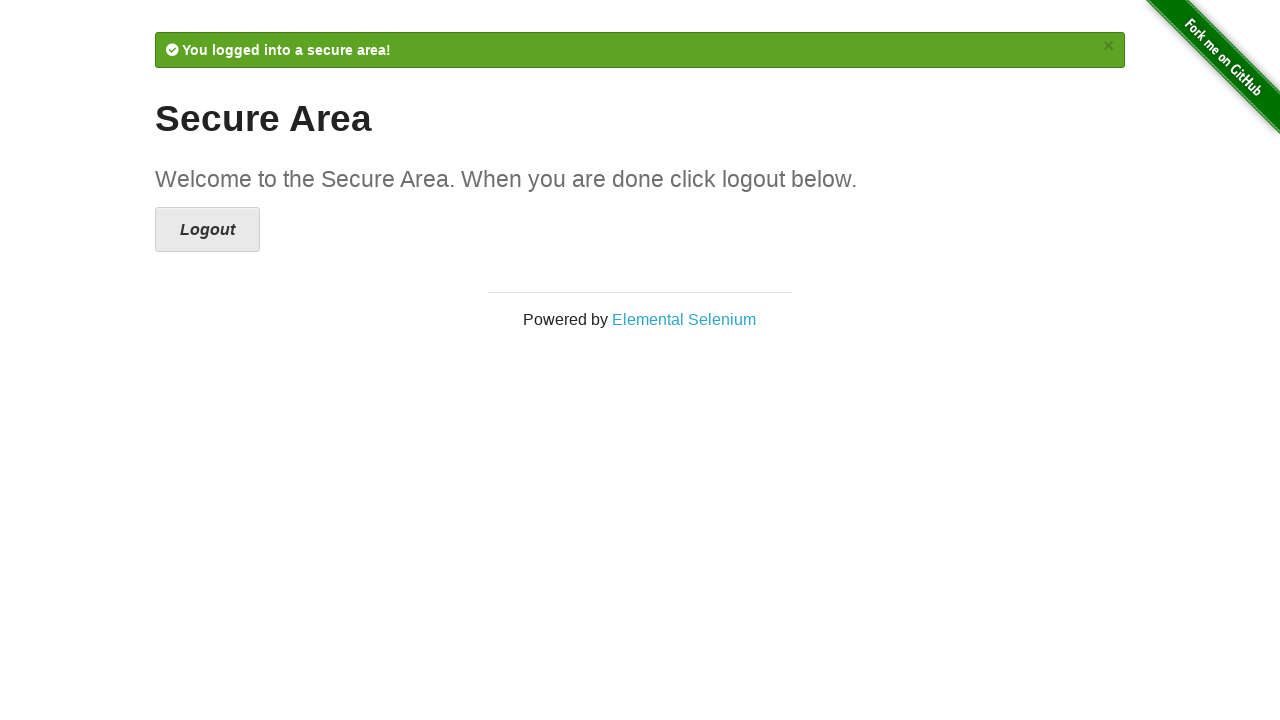